Tests navigation between pages by first visiting omayo.blogspot.com, clicking a checkbox element, then navigating to a GeeksforGeeks course page.

Starting URL: https://omayo.blogspot.com/

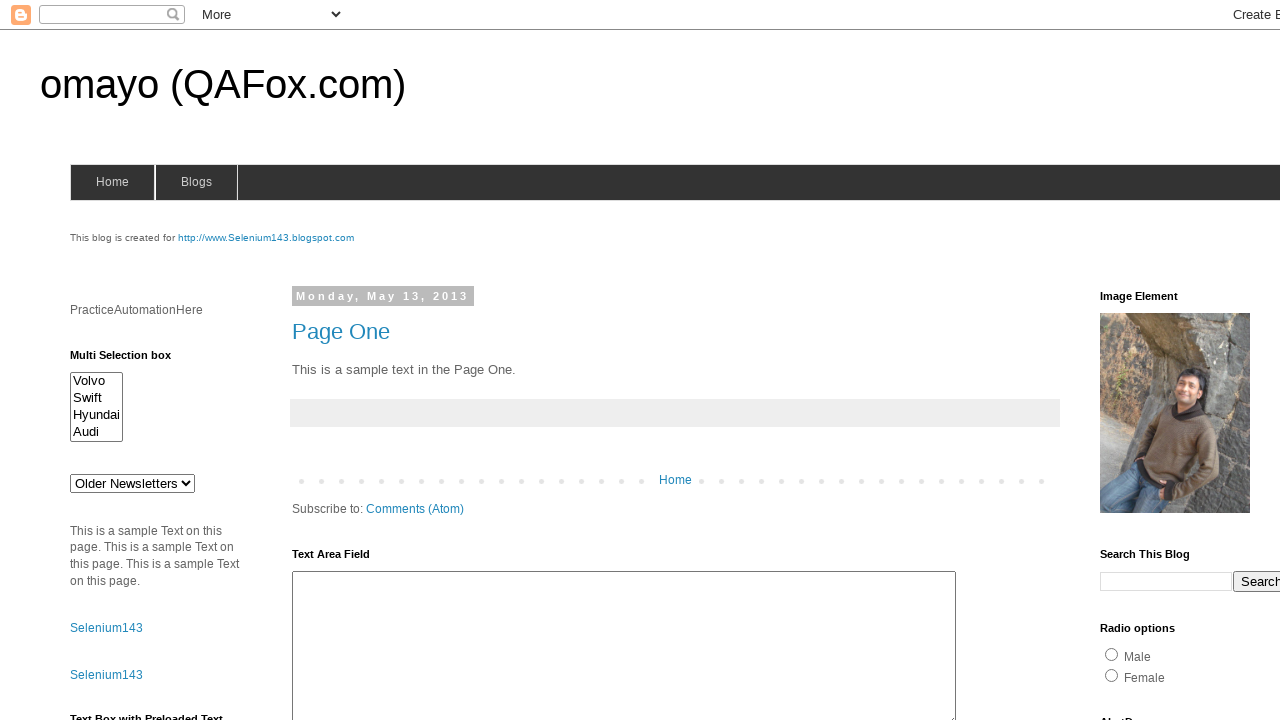

Navigated to omayo.blogspot.com
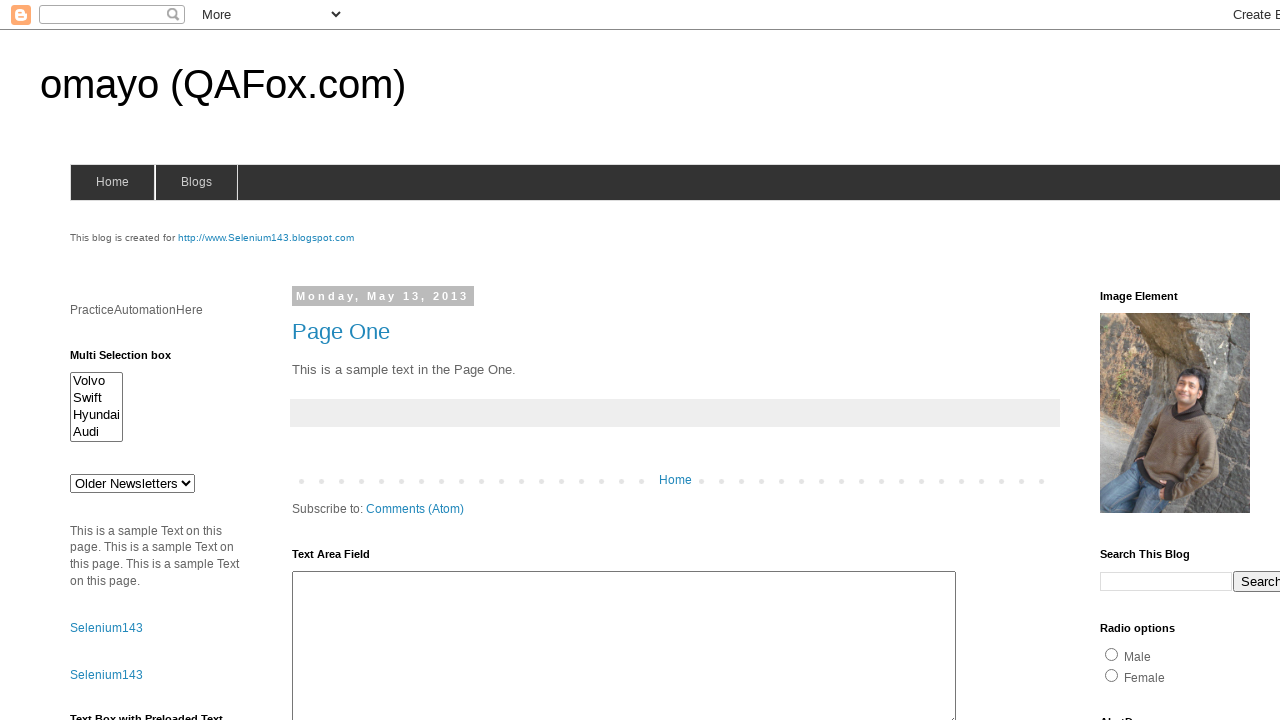

Clicked checkbox element with id 'checkbox2' at (1200, 361) on #checkbox2
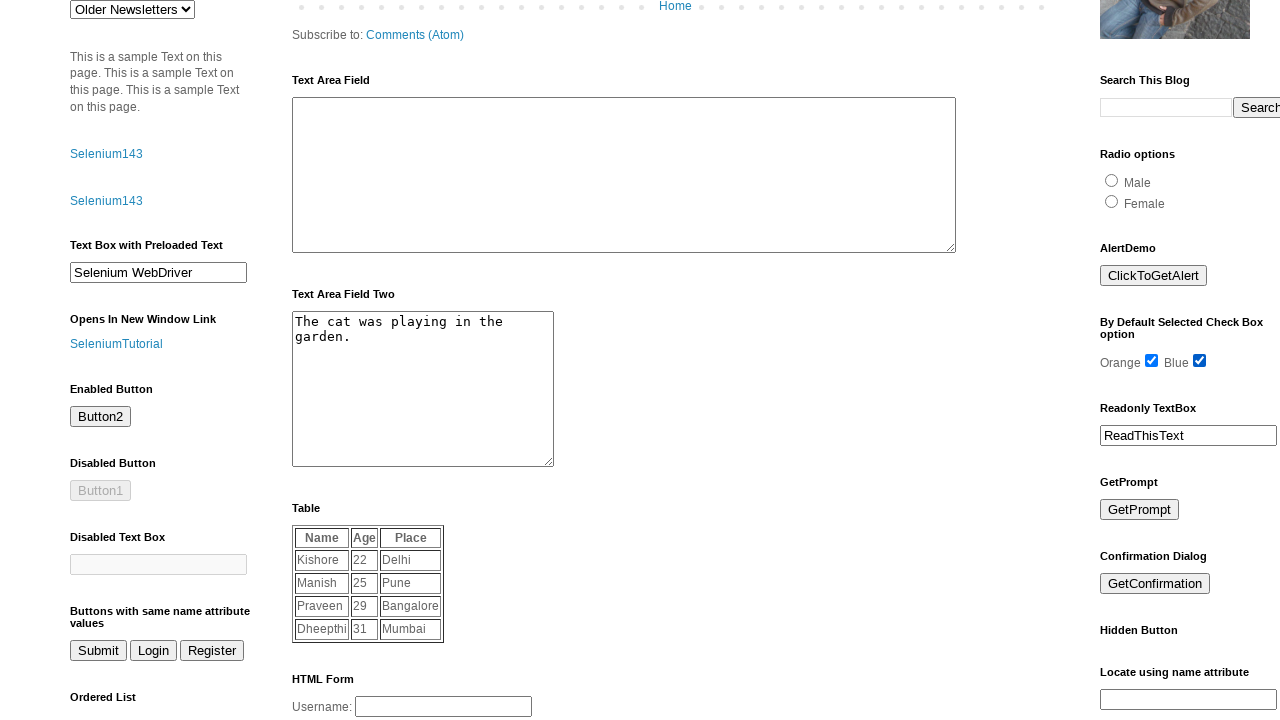

Navigated to GeeksforGeeks DSA to Development course page
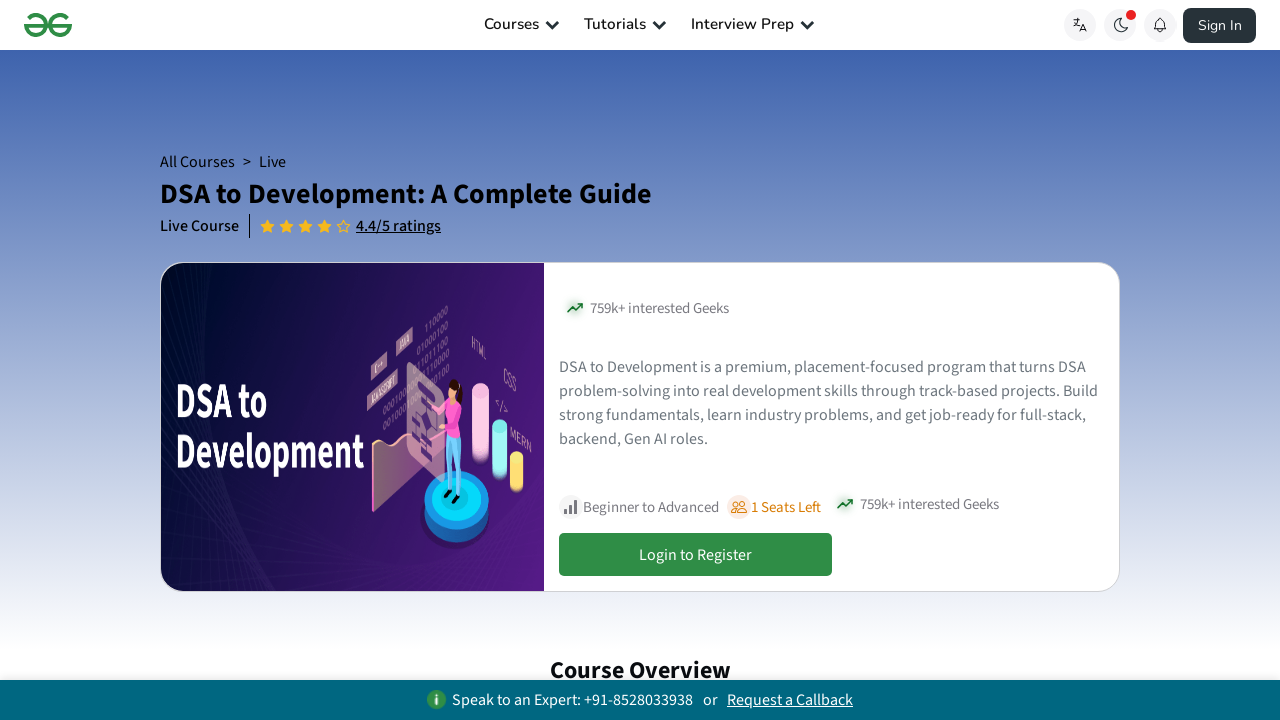

Waited for page to reach domcontentloaded state
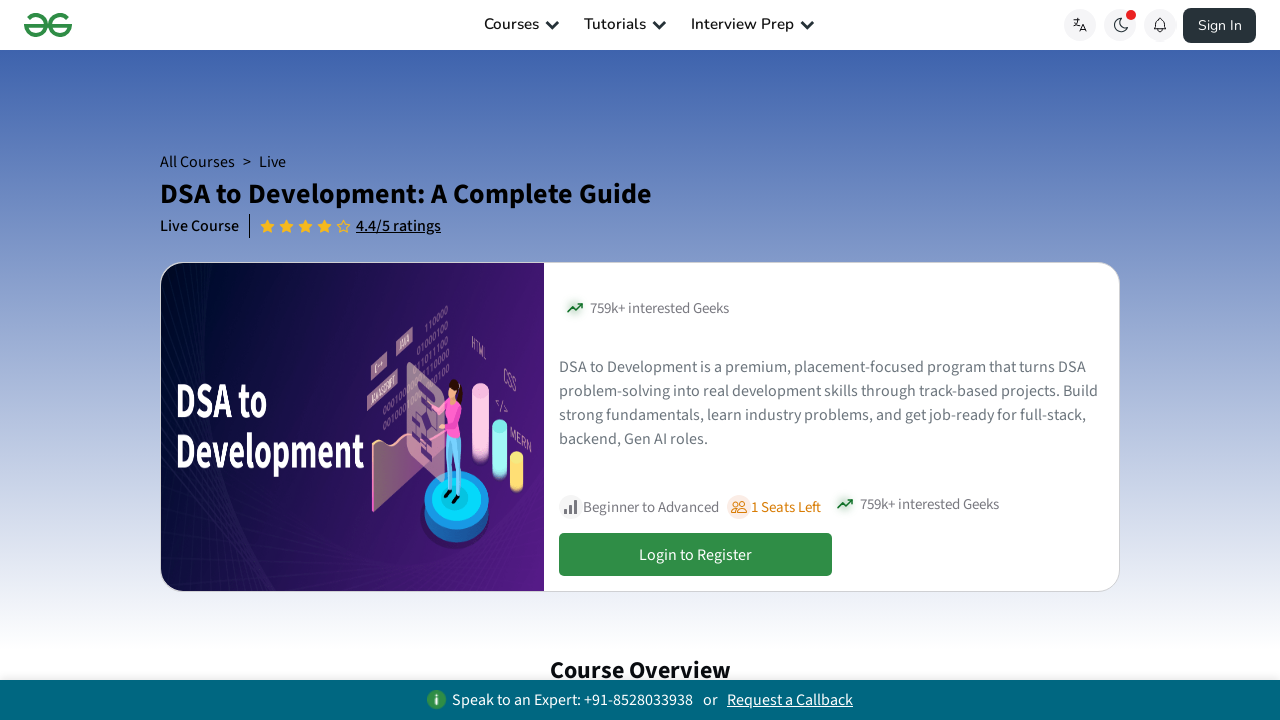

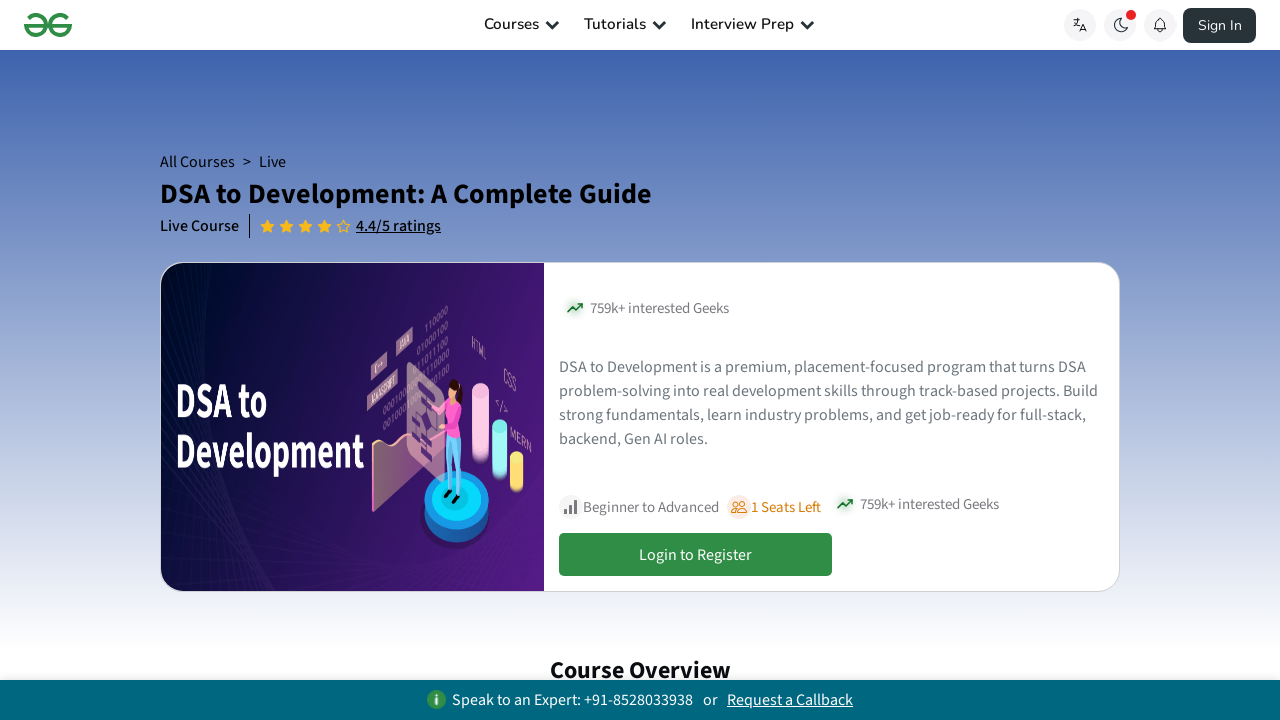